Tests navbar functionality by clicking through Home, Contact, About Us, Cart, Login, and Sign Up buttons, opening and closing their respective modals

Starting URL: https://demoblaze.com/

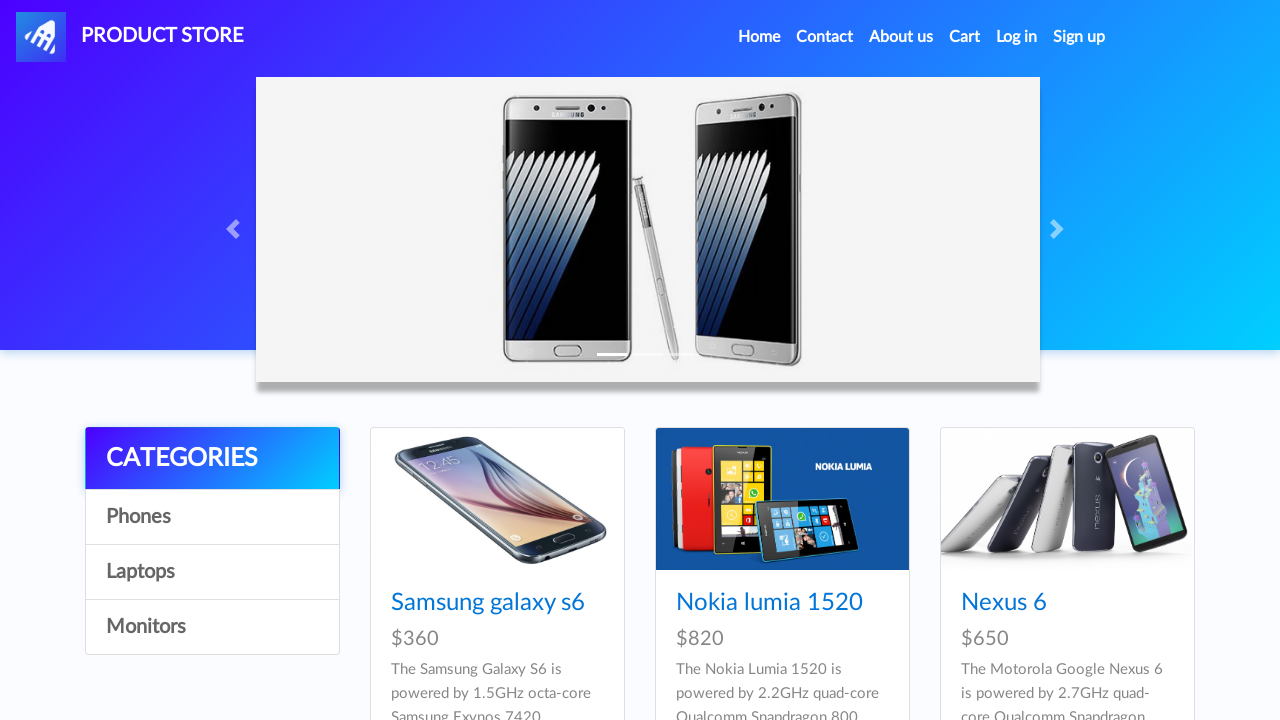

Clicked Home button in navbar at (759, 37) on a.nav-link:has-text('Home')
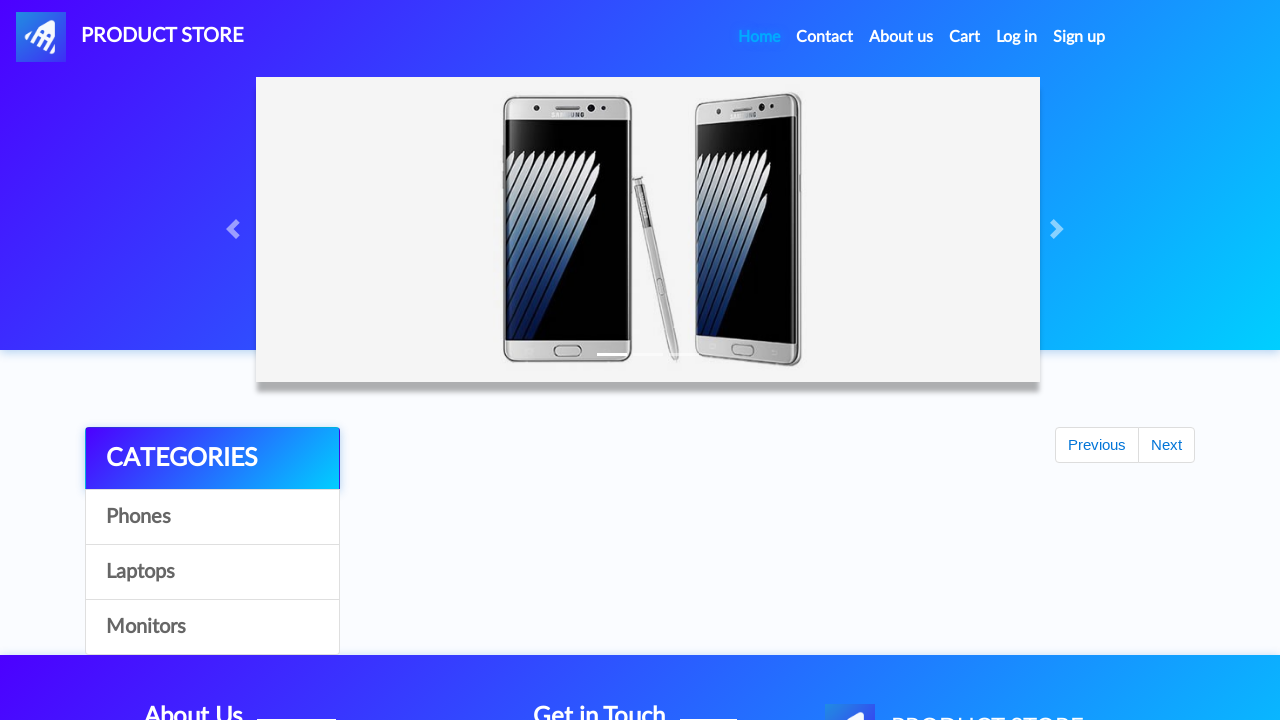

Waited for Home page to load
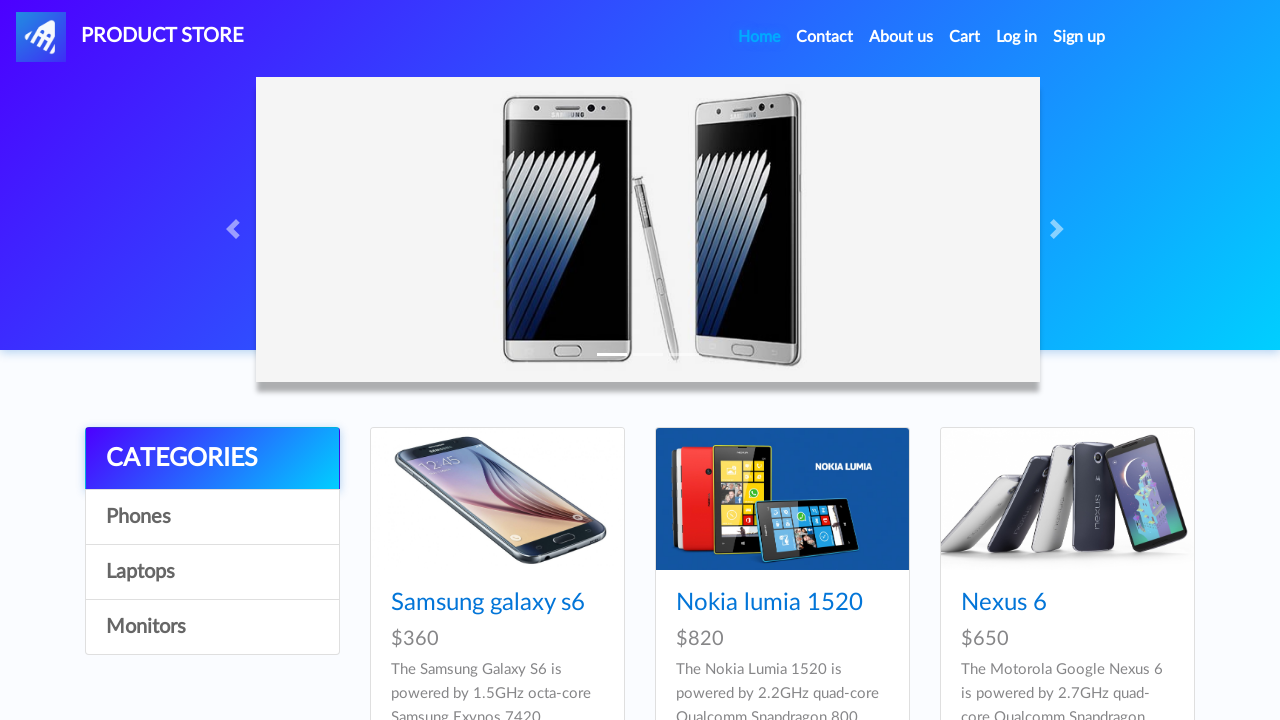

Clicked Contact button in navbar at (825, 37) on a.nav-link:has-text('Contact')
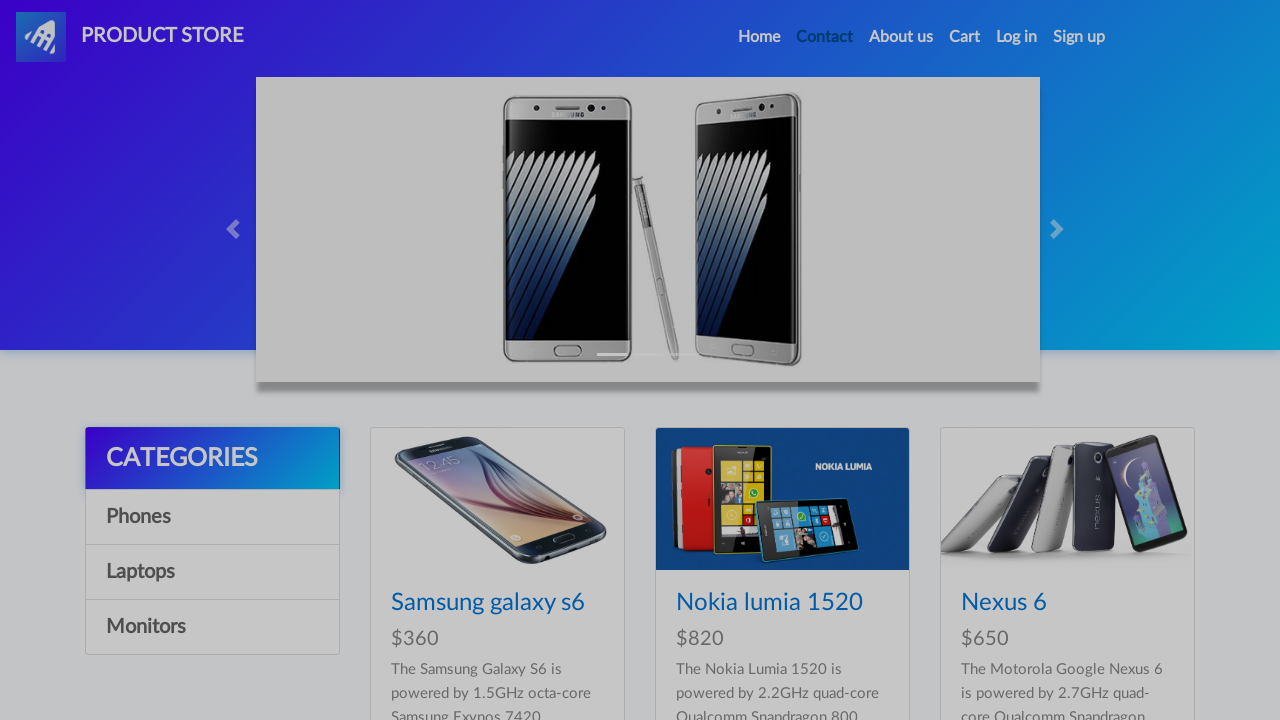

Contact modal opened and became visible
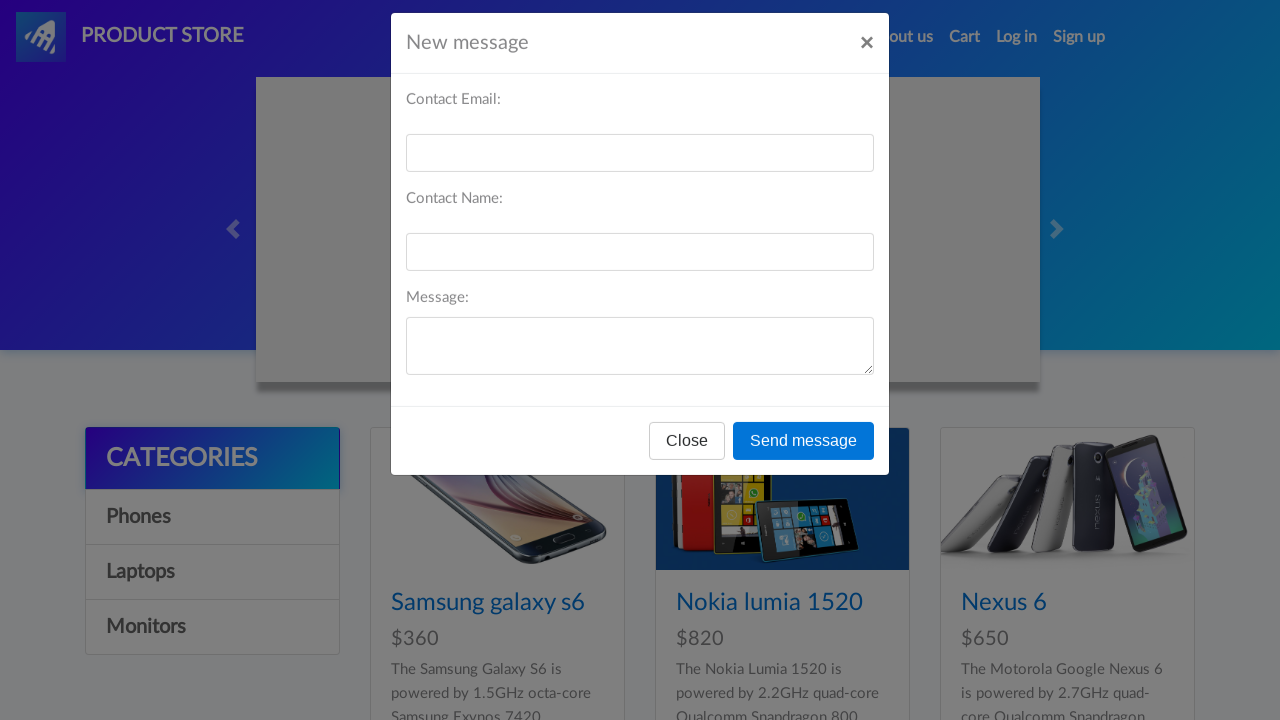

Clicked close button to close Contact modal at (687, 459) on #exampleModal .btn-secondary
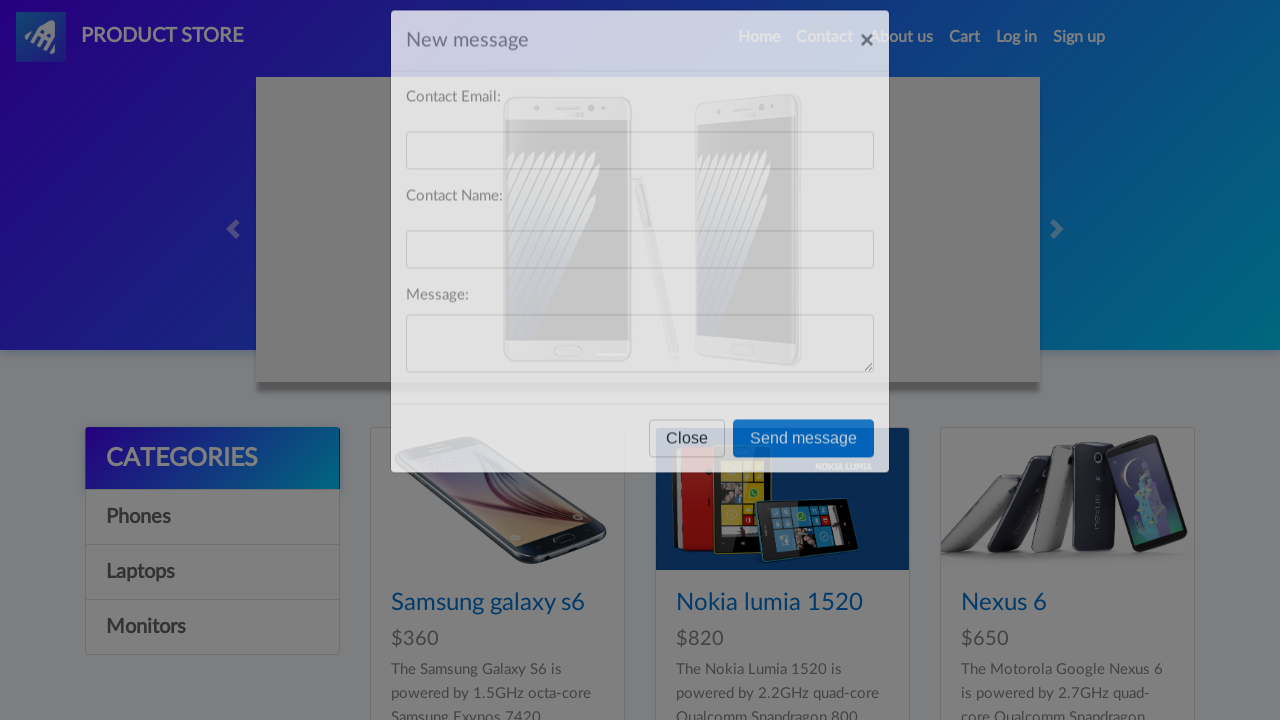

Waited for Contact modal to close
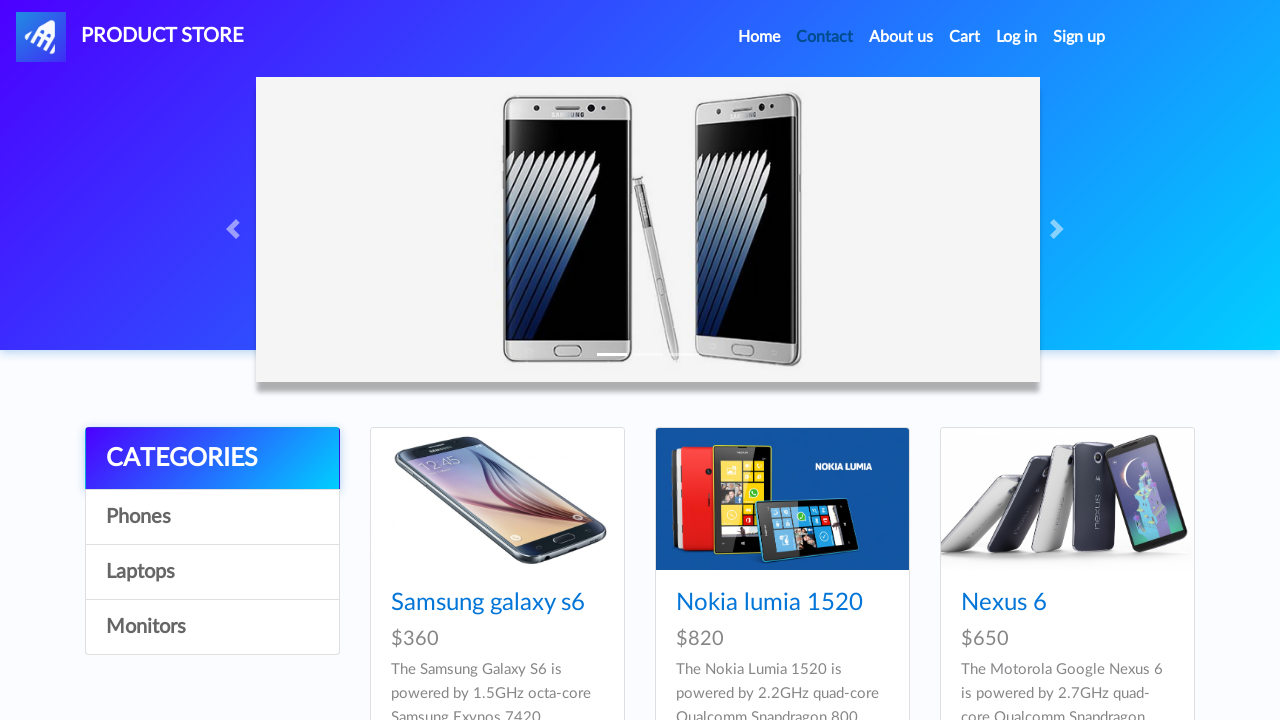

Clicked About Us button in navbar at (901, 37) on a.nav-link:has-text('About us')
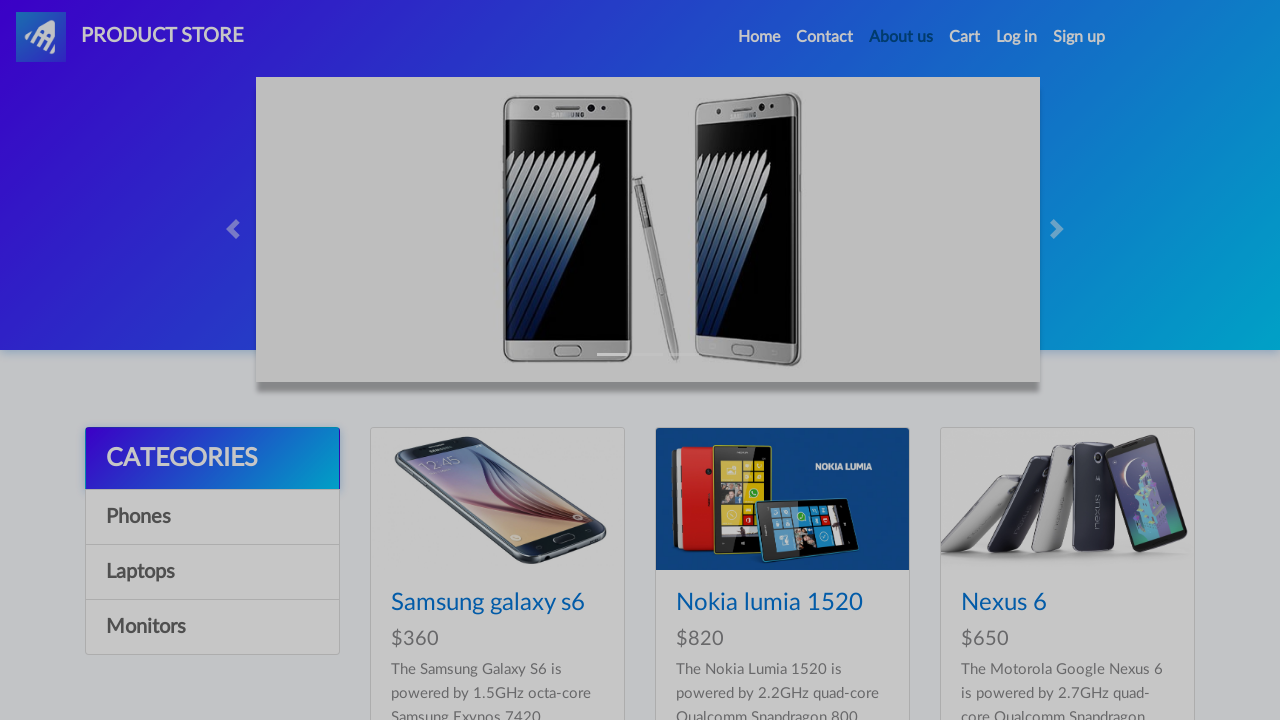

About Us modal opened and became visible
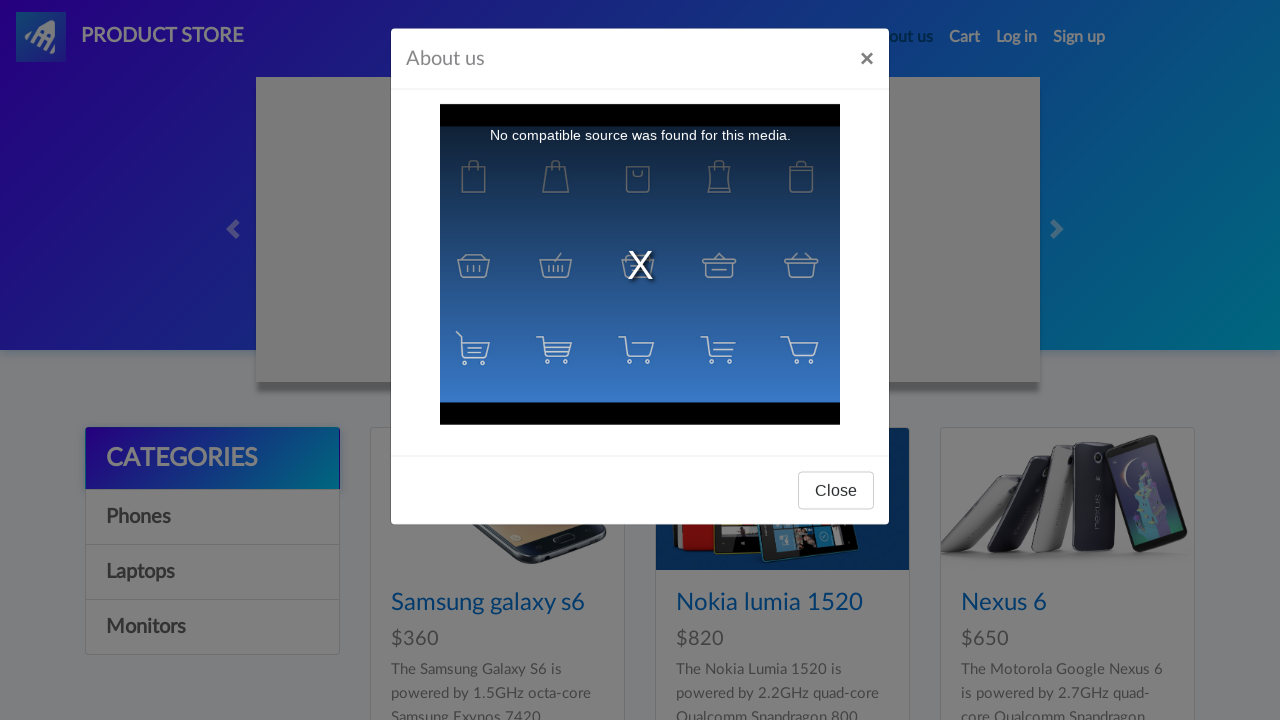

Clicked close button to close About Us modal at (836, 493) on #videoModal .btn-secondary
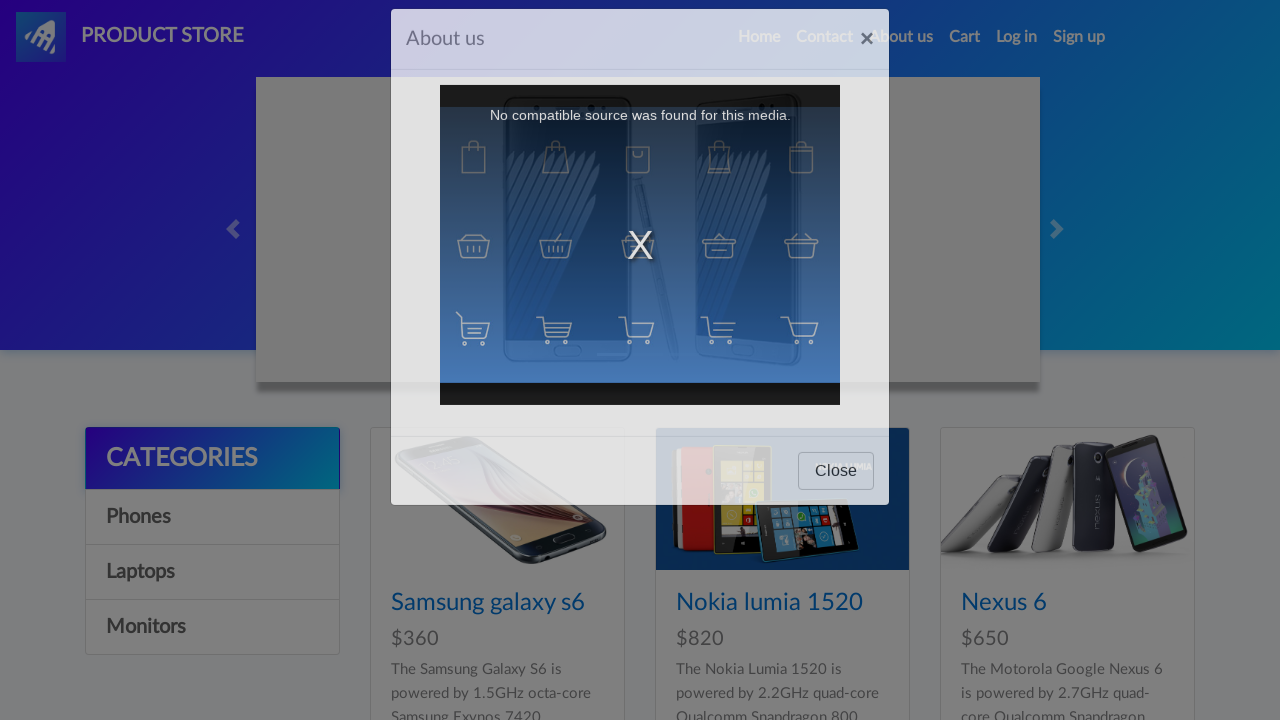

Waited for About Us modal to close
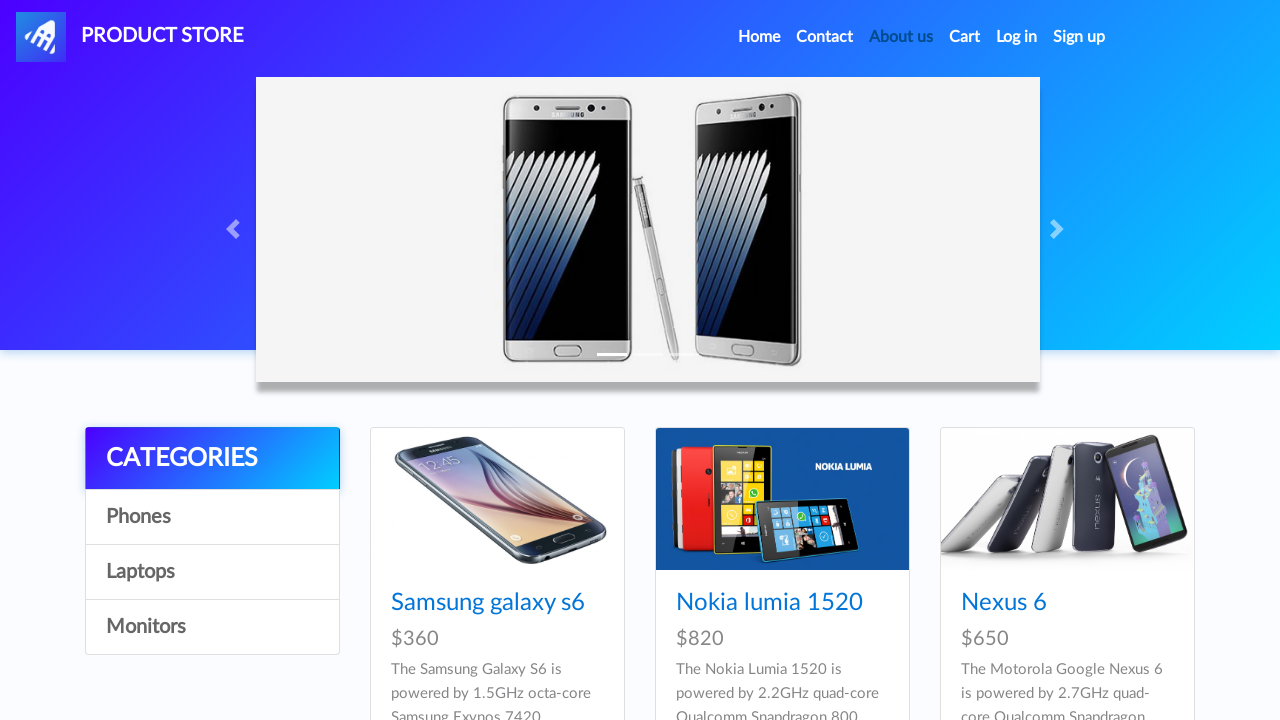

Clicked Cart button in navbar at (965, 37) on #cartur
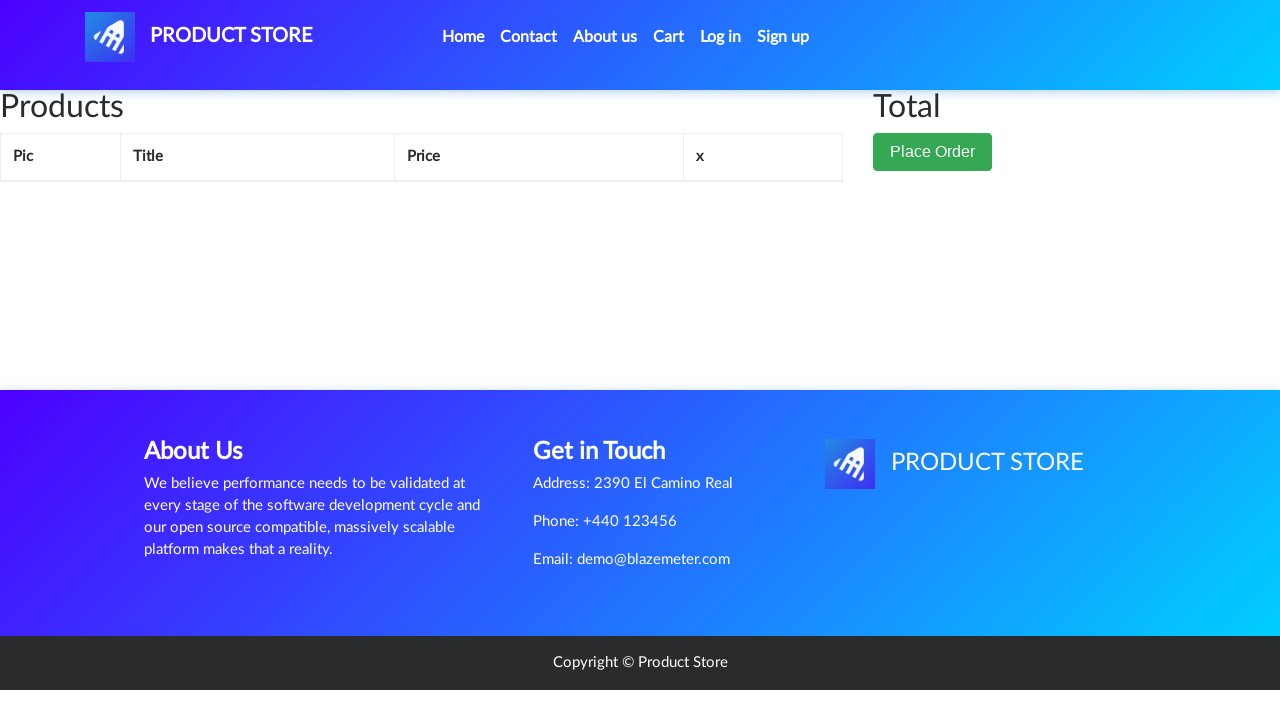

Waited for Cart page to load
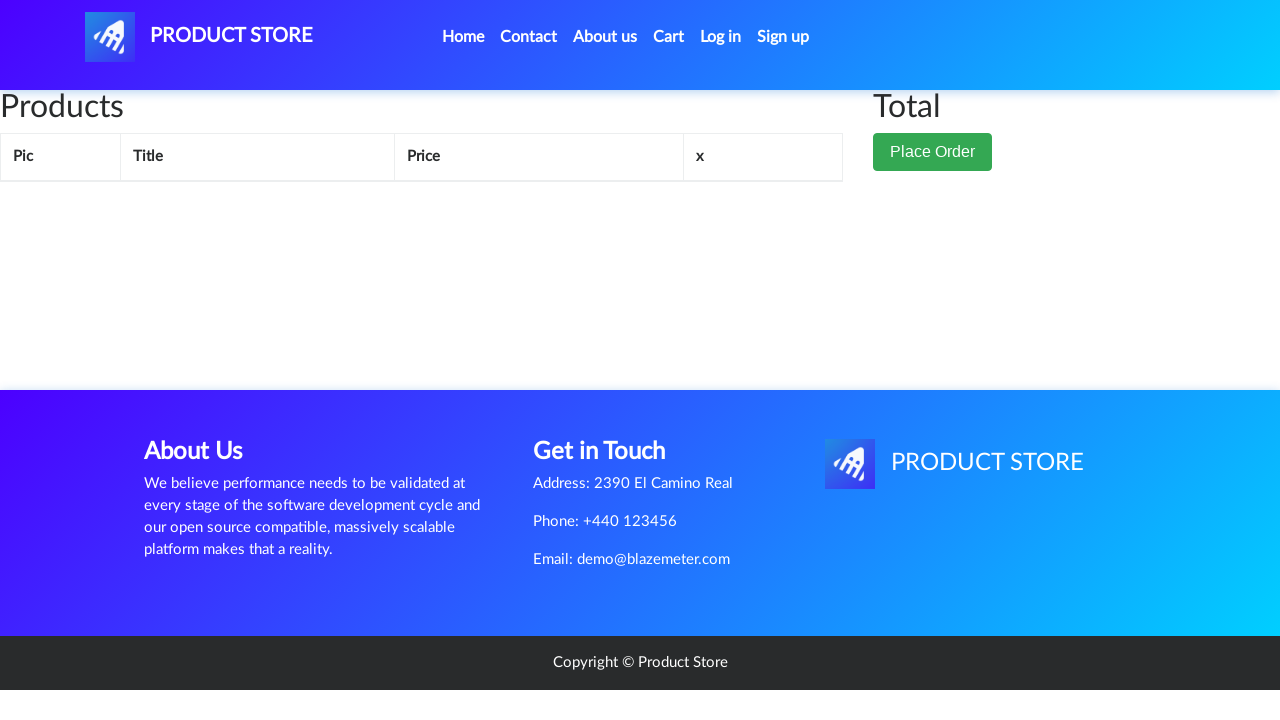

Navigated back to demoblaze.com home page
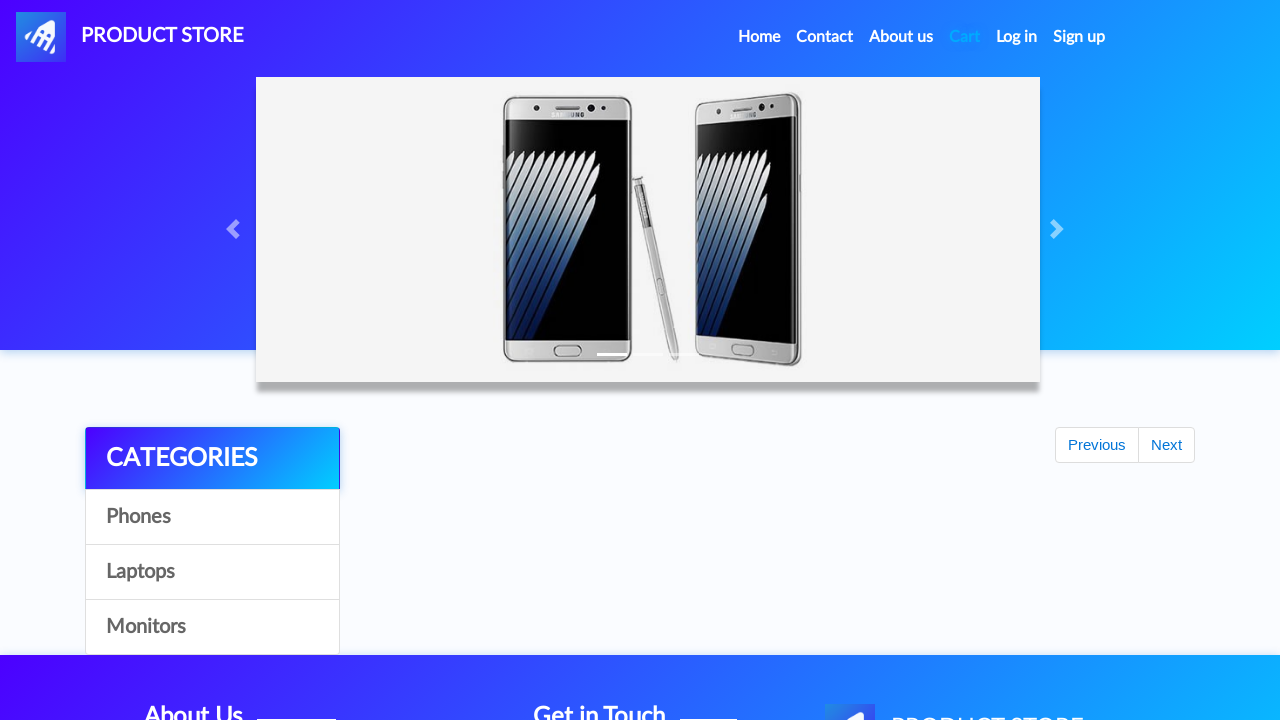

Clicked Log In button in navbar at (1017, 37) on #login2
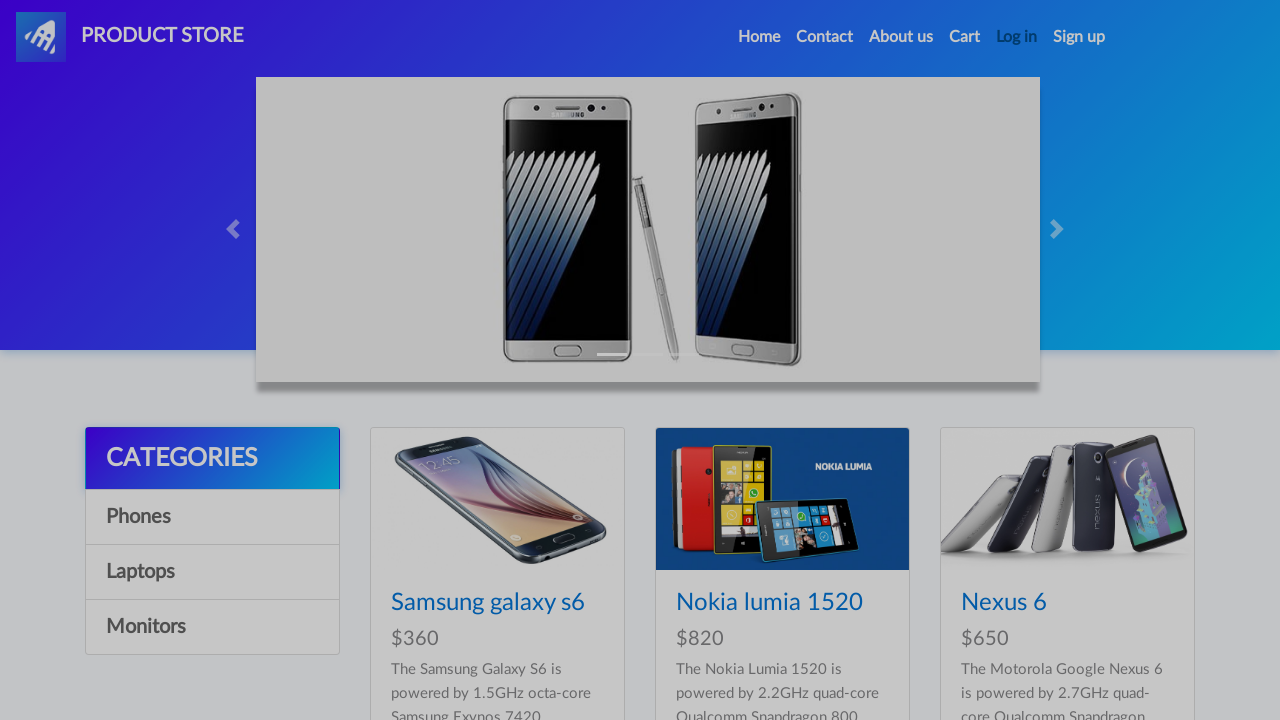

Log In modal opened and became visible
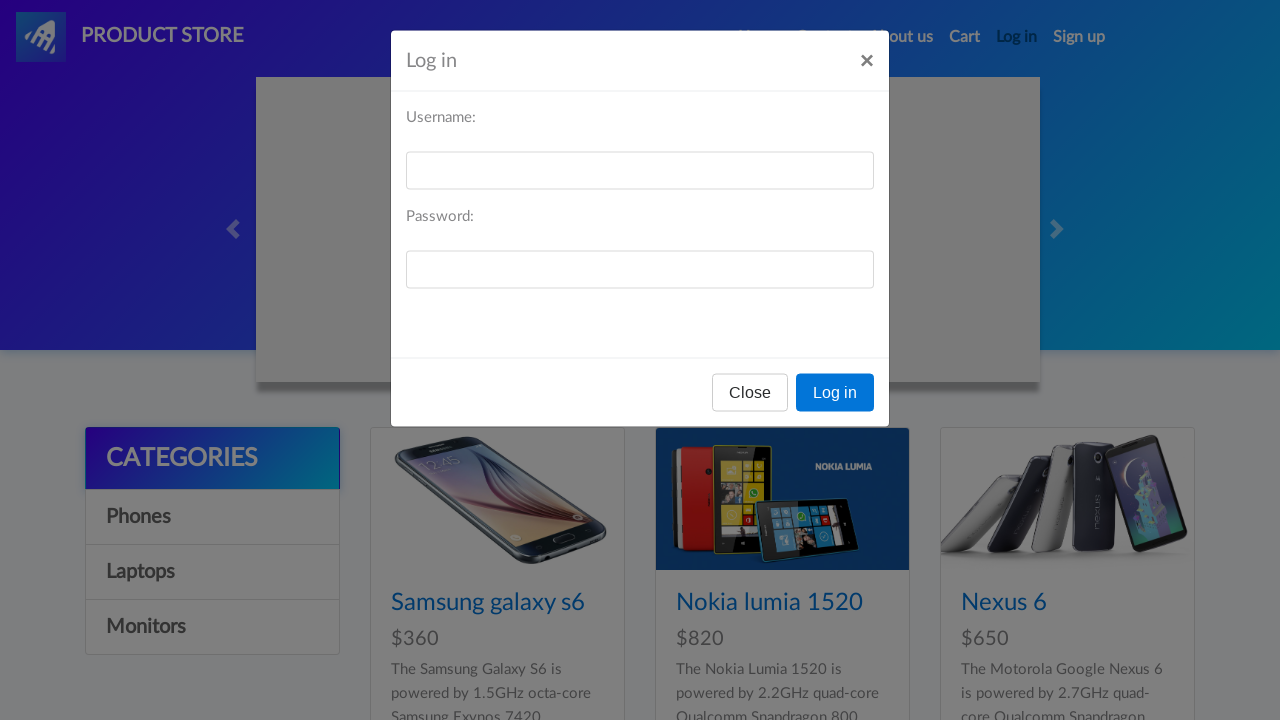

Clicked close button to close Log In modal at (750, 393) on #logInModal .btn-secondary
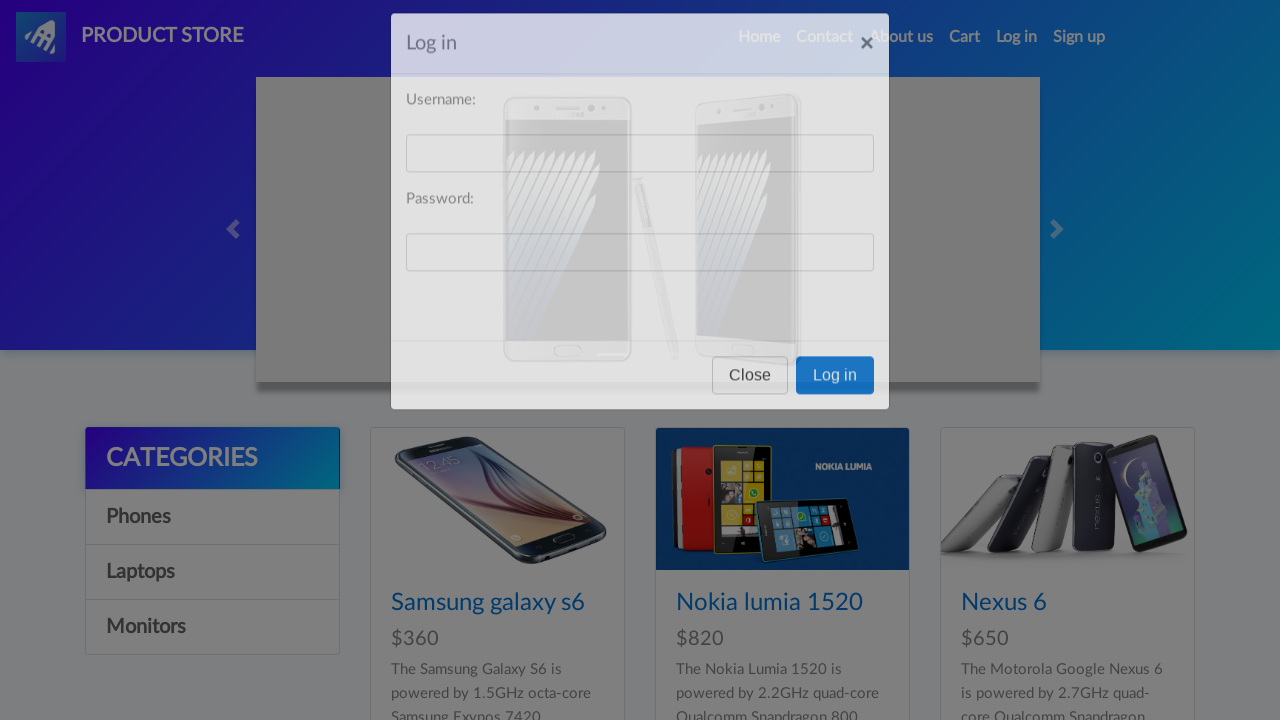

Waited for Log In modal to close
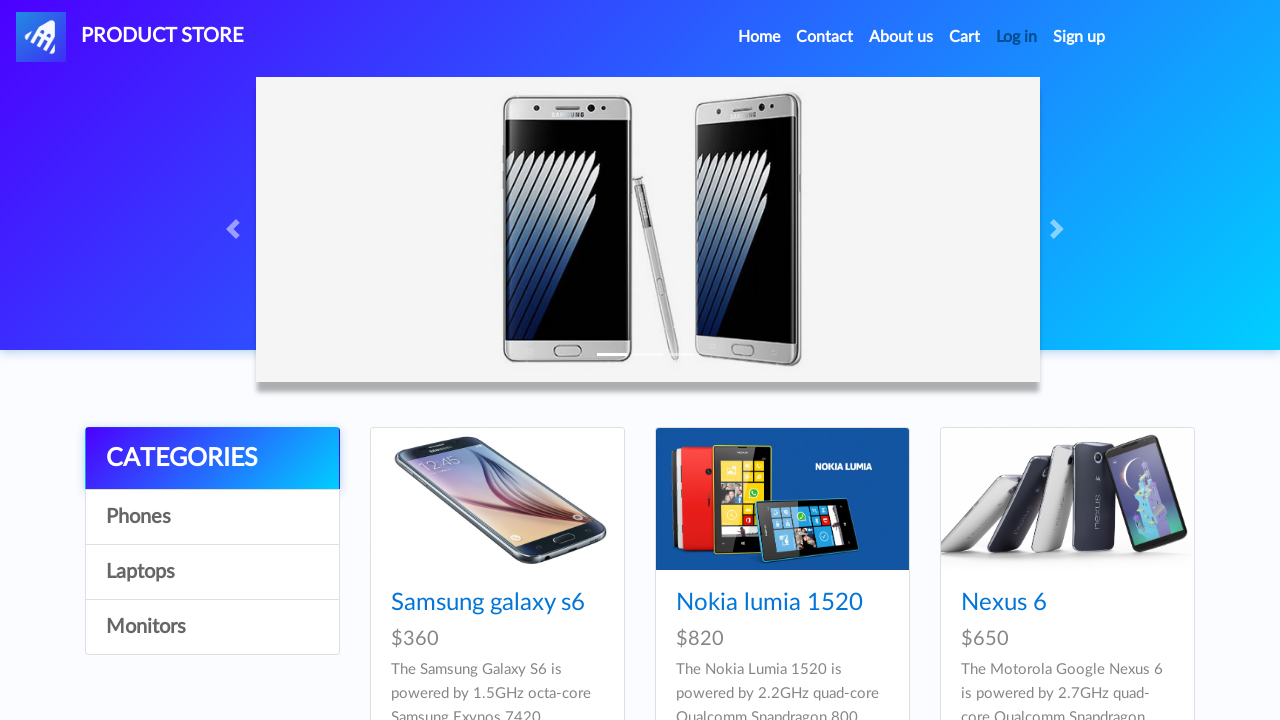

Clicked Sign Up button in navbar at (1079, 37) on #signin2
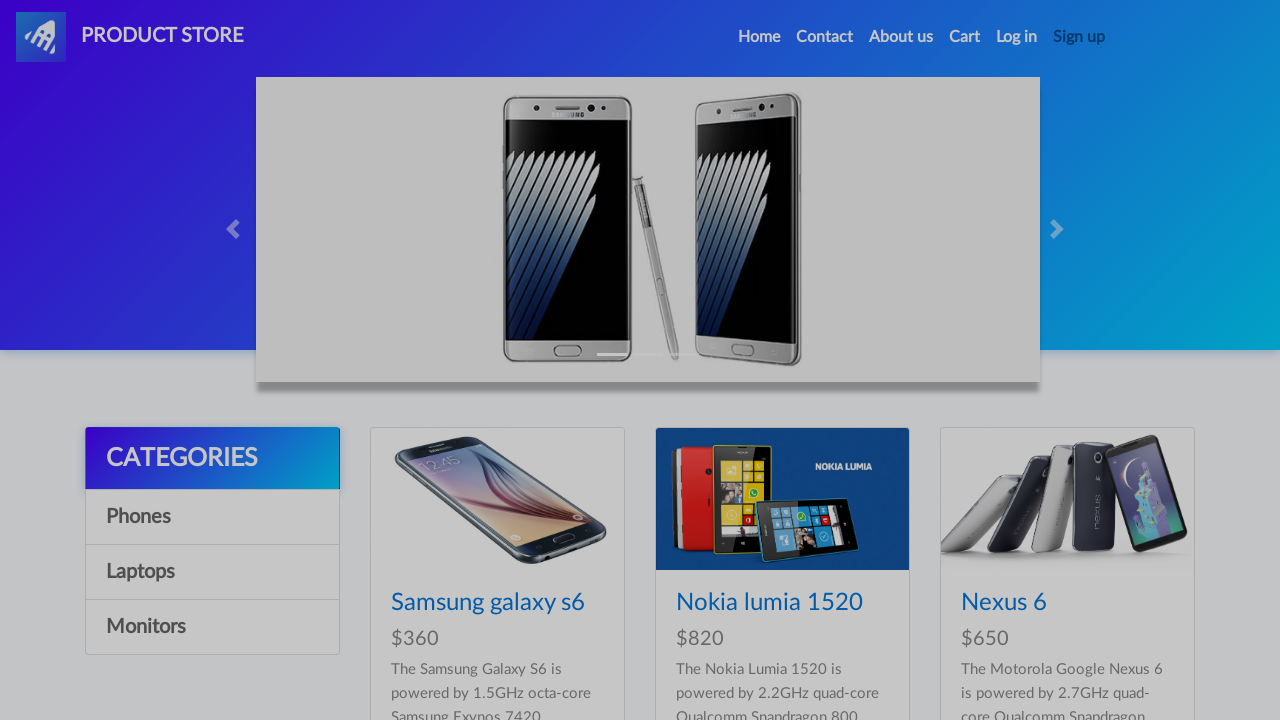

Sign Up modal opened and became visible
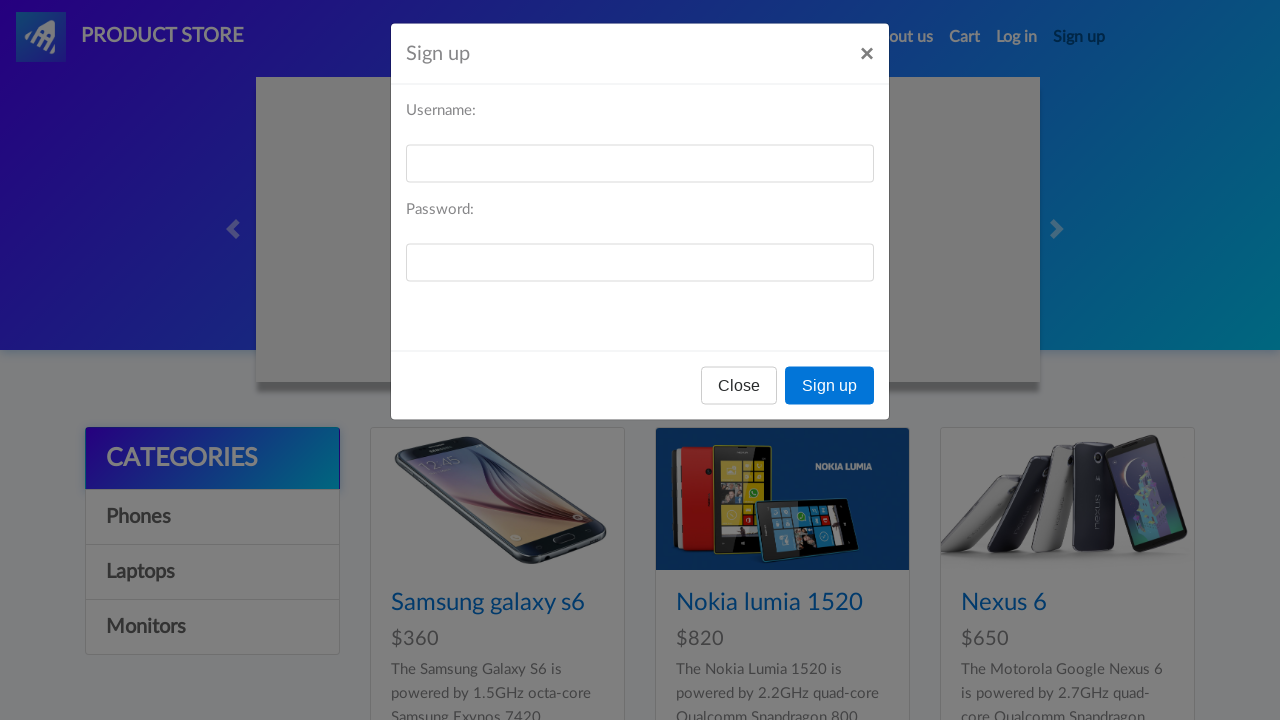

Clicked close button to close Sign Up modal at (739, 393) on #signInModal .btn-secondary
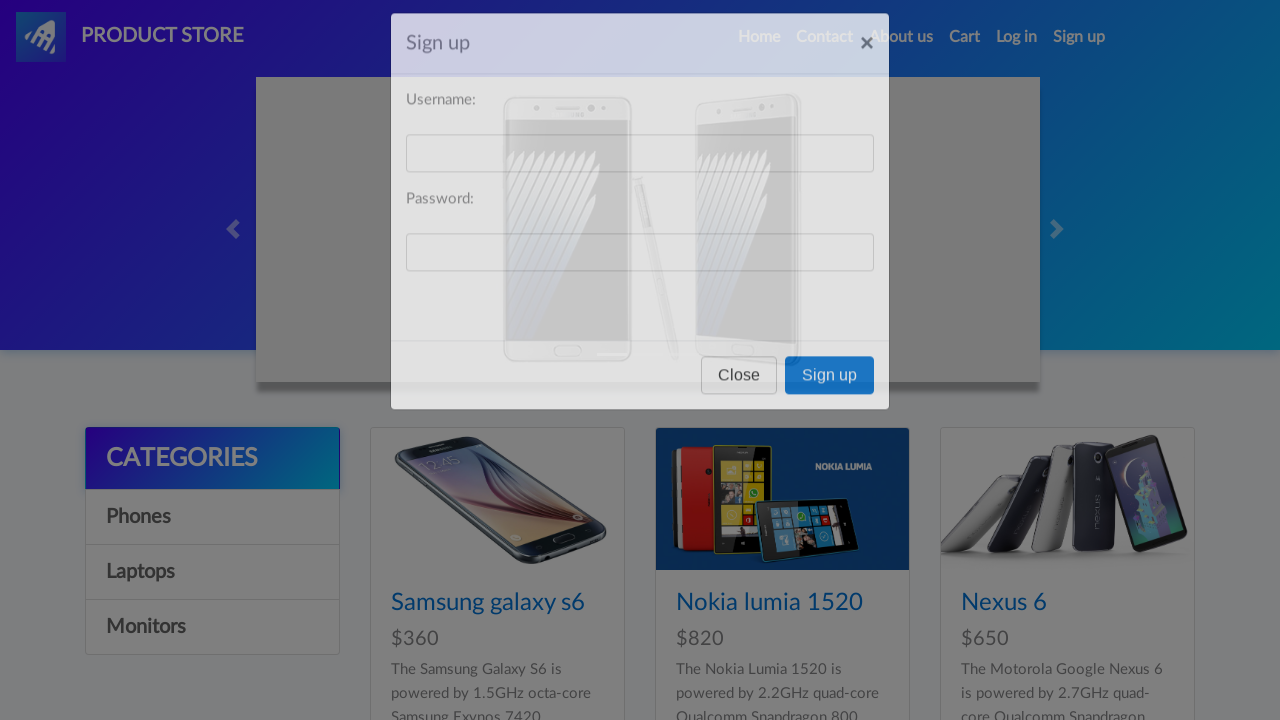

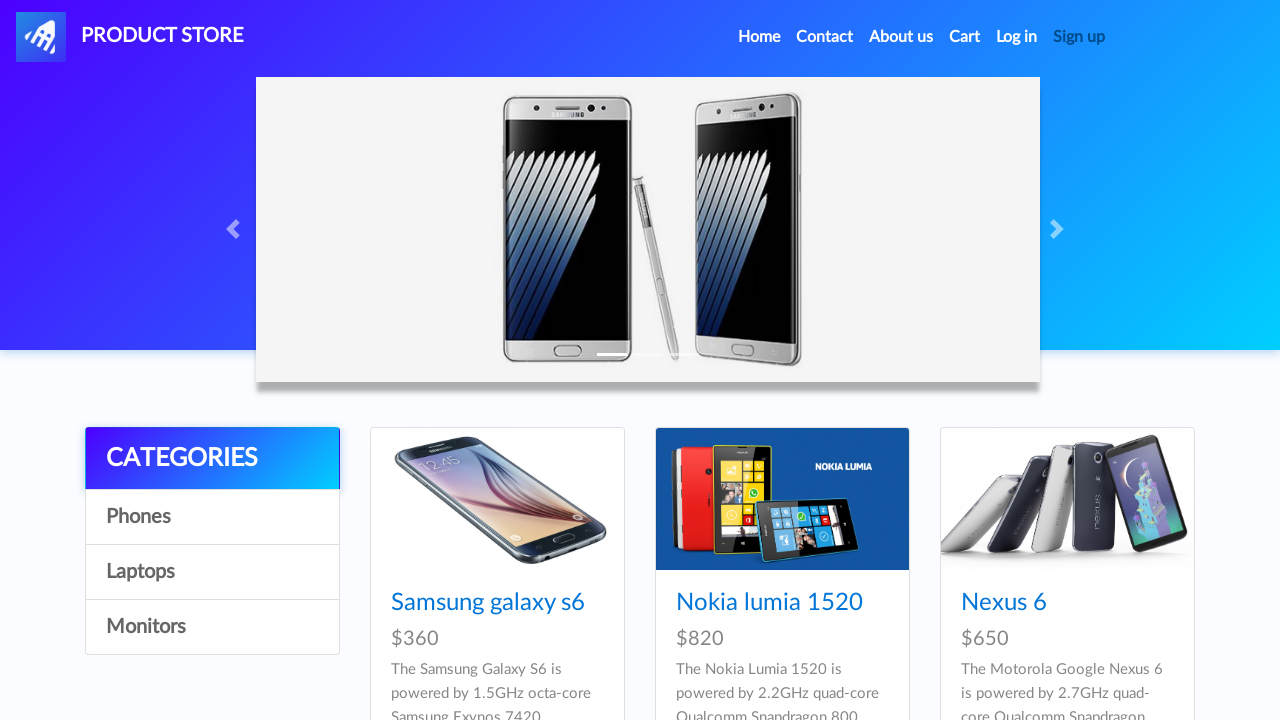